Opens OpenCart demo site, then opens a new browser tab and navigates to Flipkart to test tab switching functionality

Starting URL: https://demo.opencart.com/

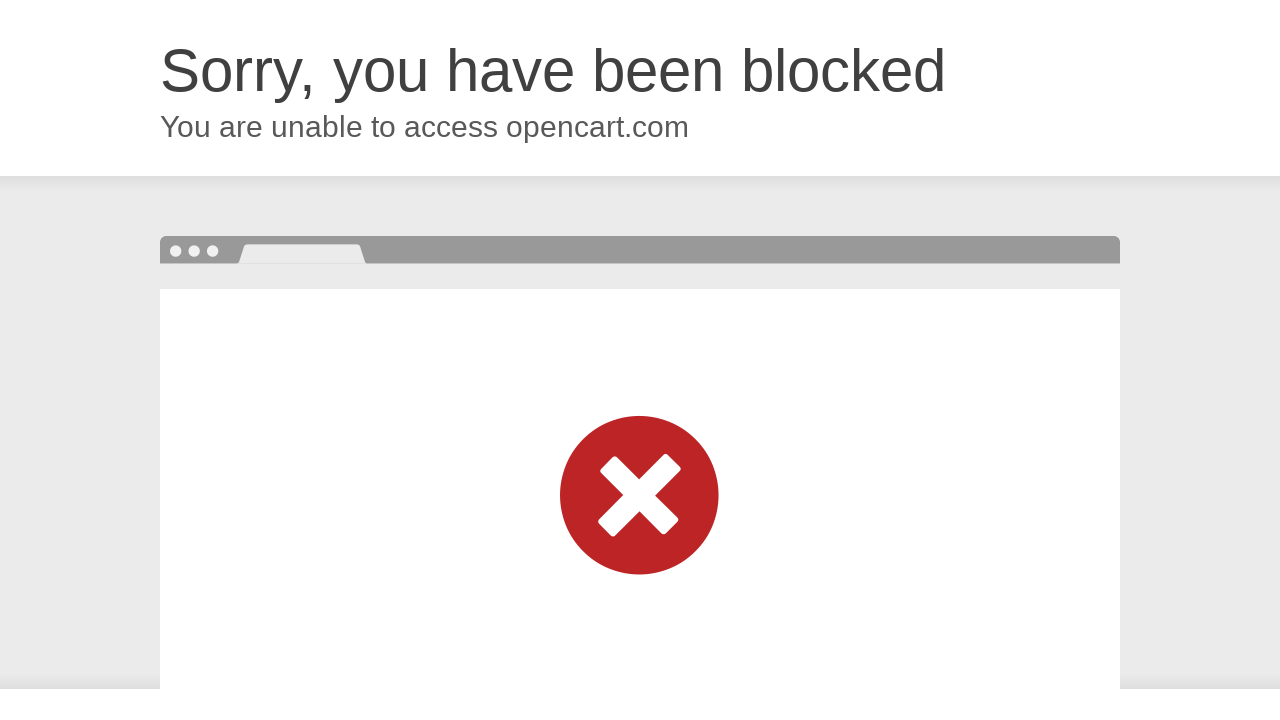

Retrieved and printed title of OpenCart demo site
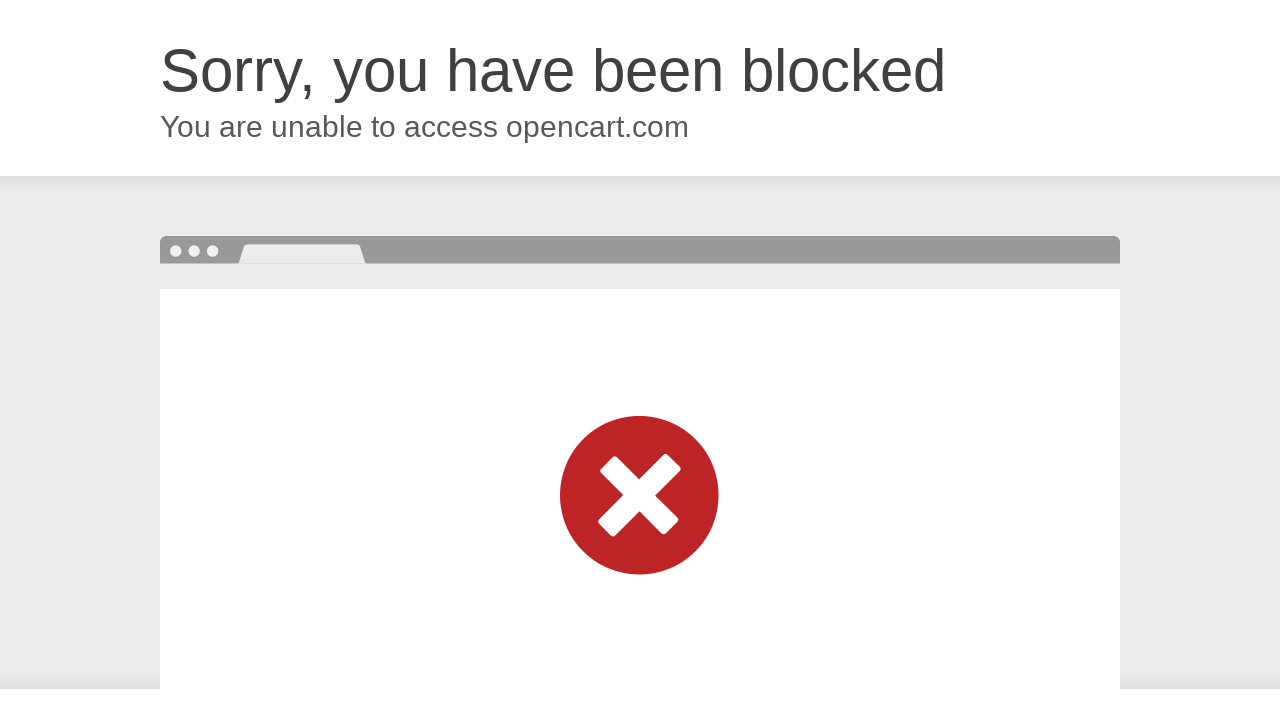

Opened a new browser tab
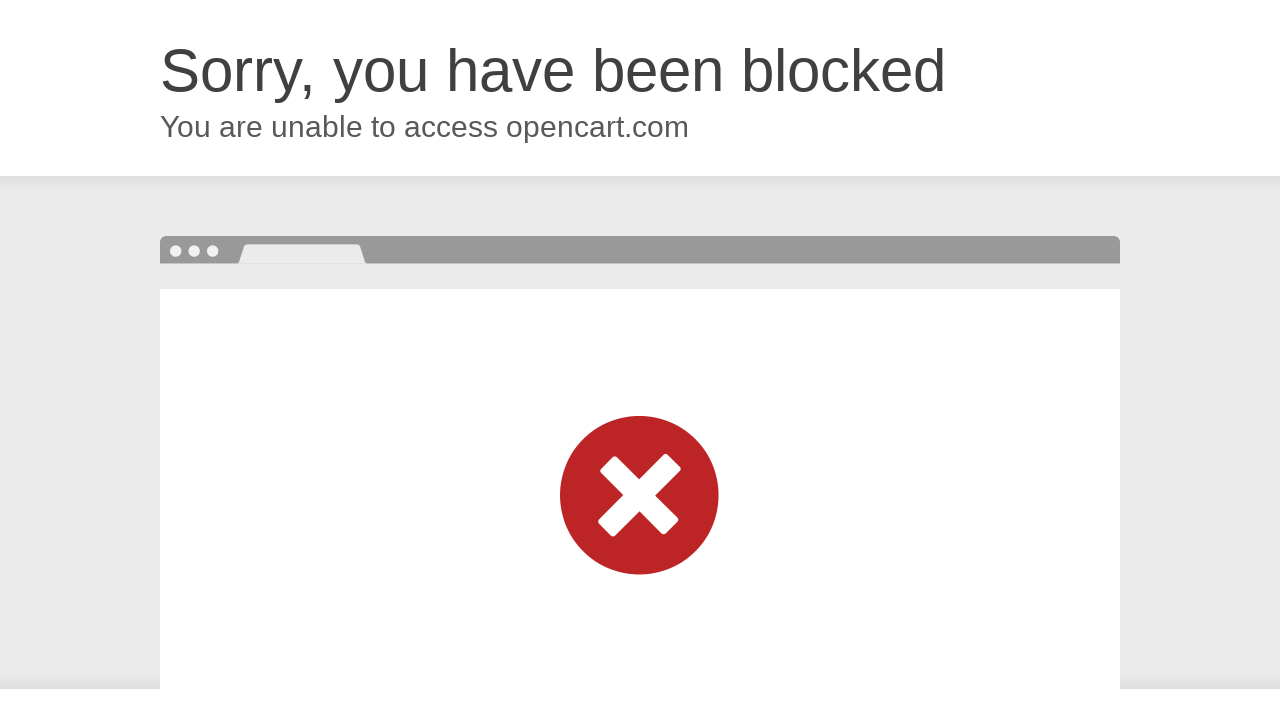

Navigated new tab to Flipkart website
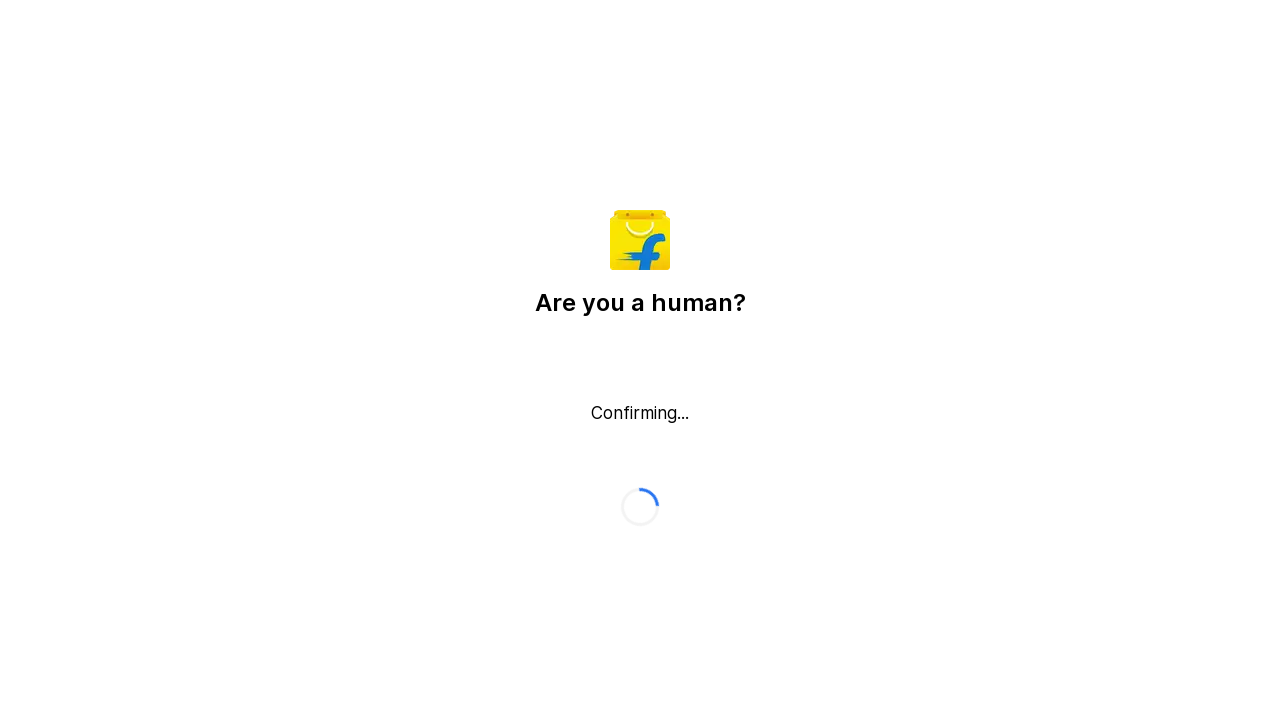

Retrieved and printed title of Flipkart page
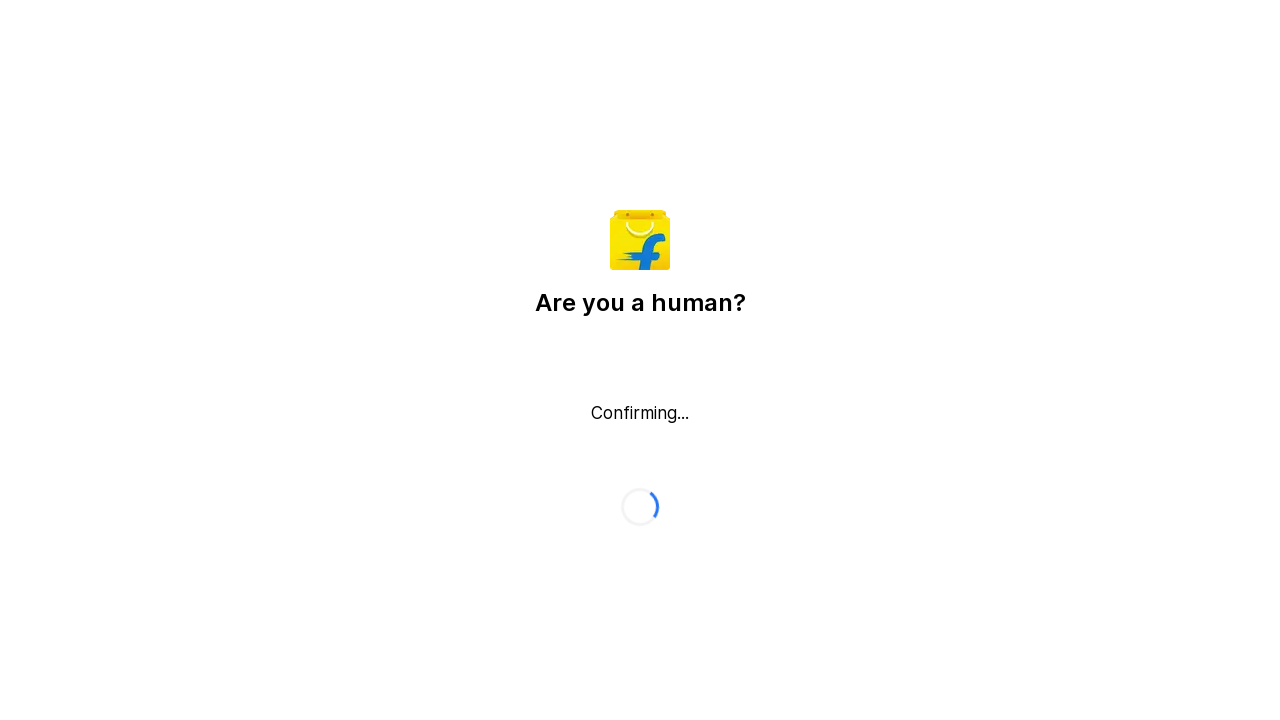

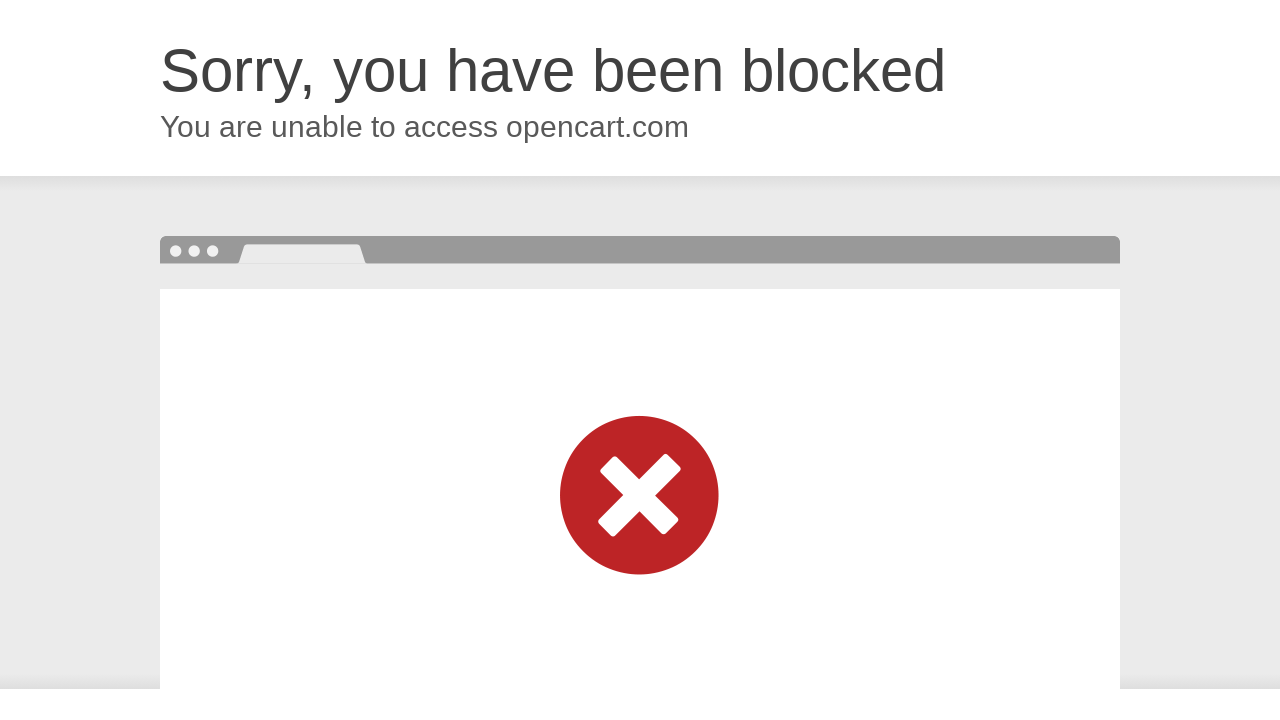